Tests double-click functionality on a button element on the test automation practice page

Starting URL: https://testautomationpractice.blogspot.com/

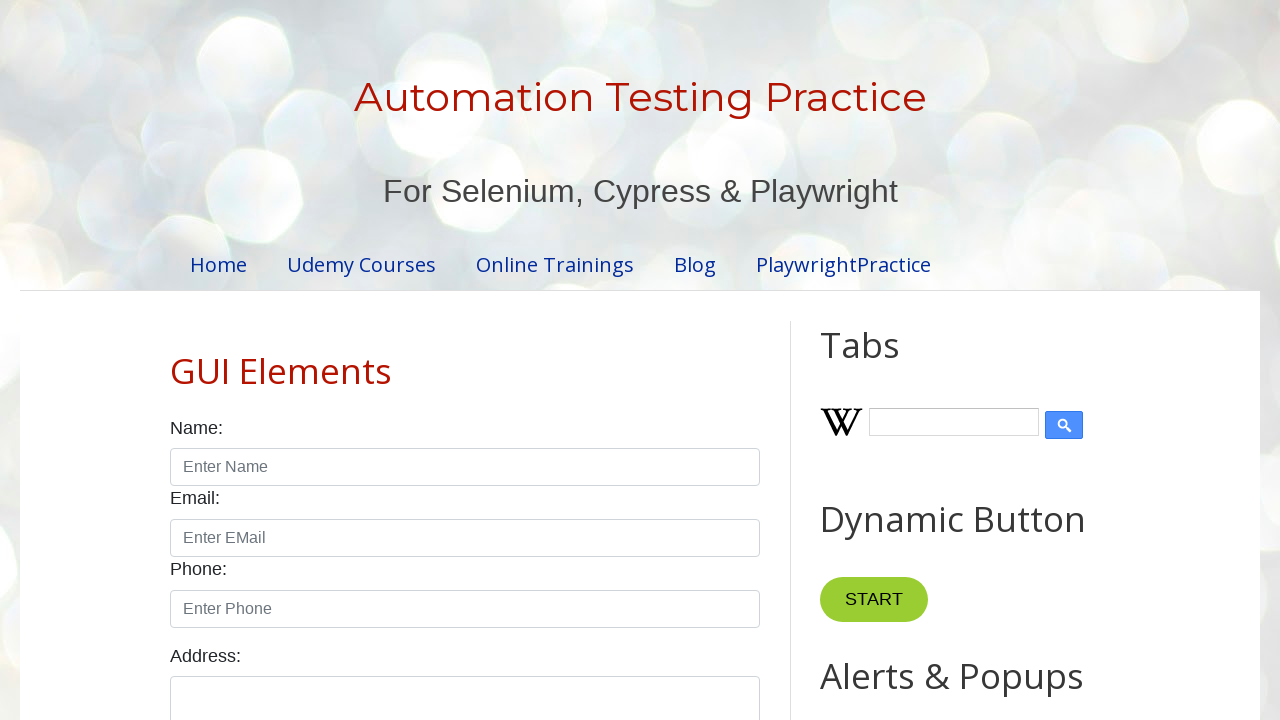

Navigated to test automation practice page
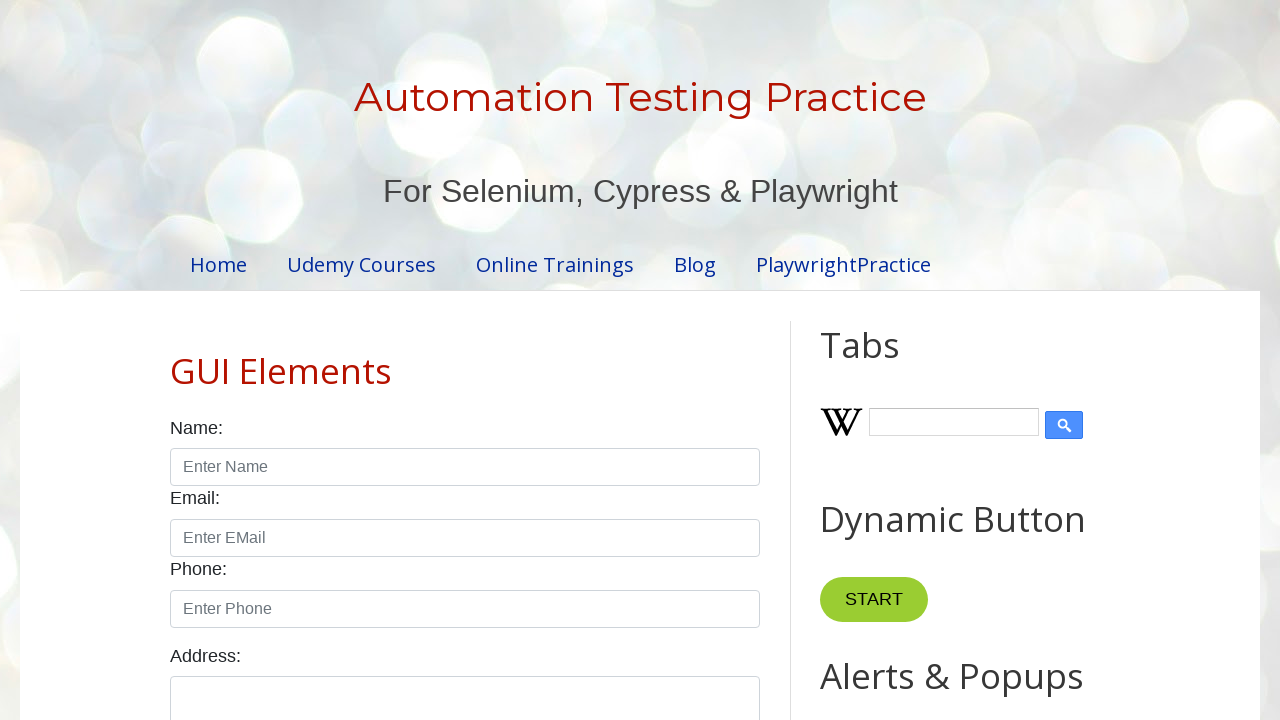

Located button element for double-click test
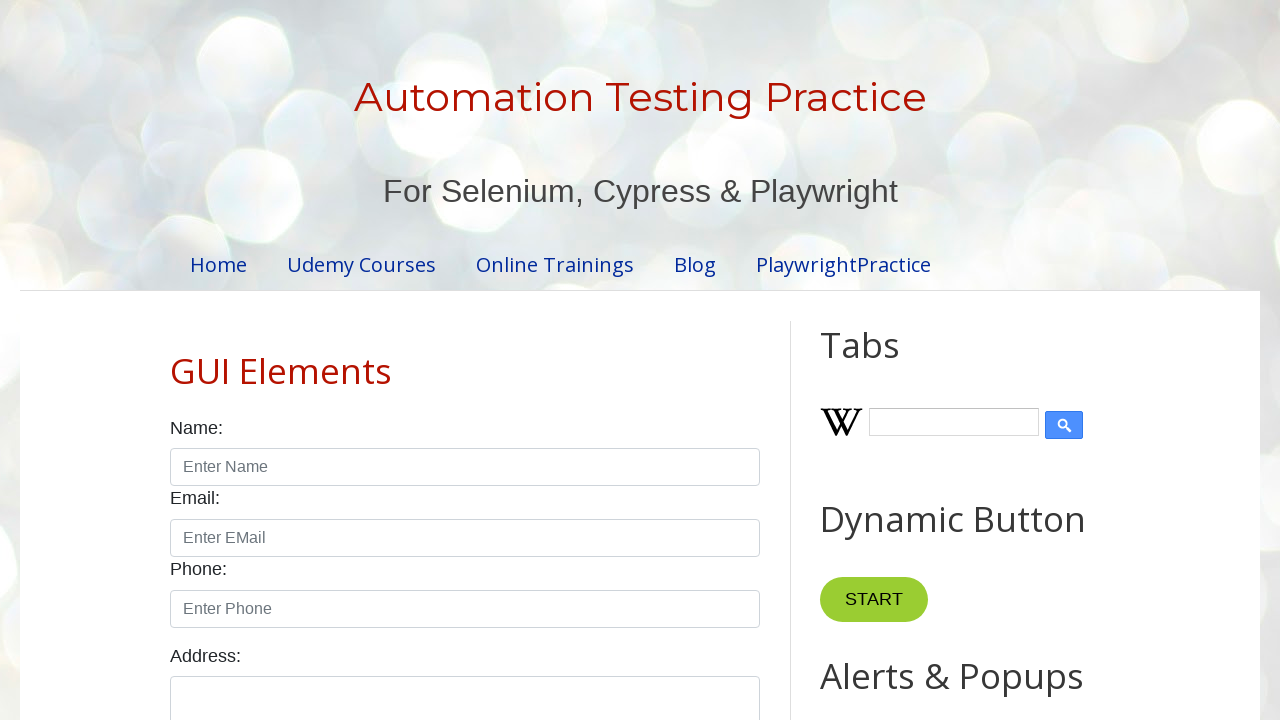

Double-clicked button element at (885, 360) on xpath=//div[@id='HTML10']//div//button
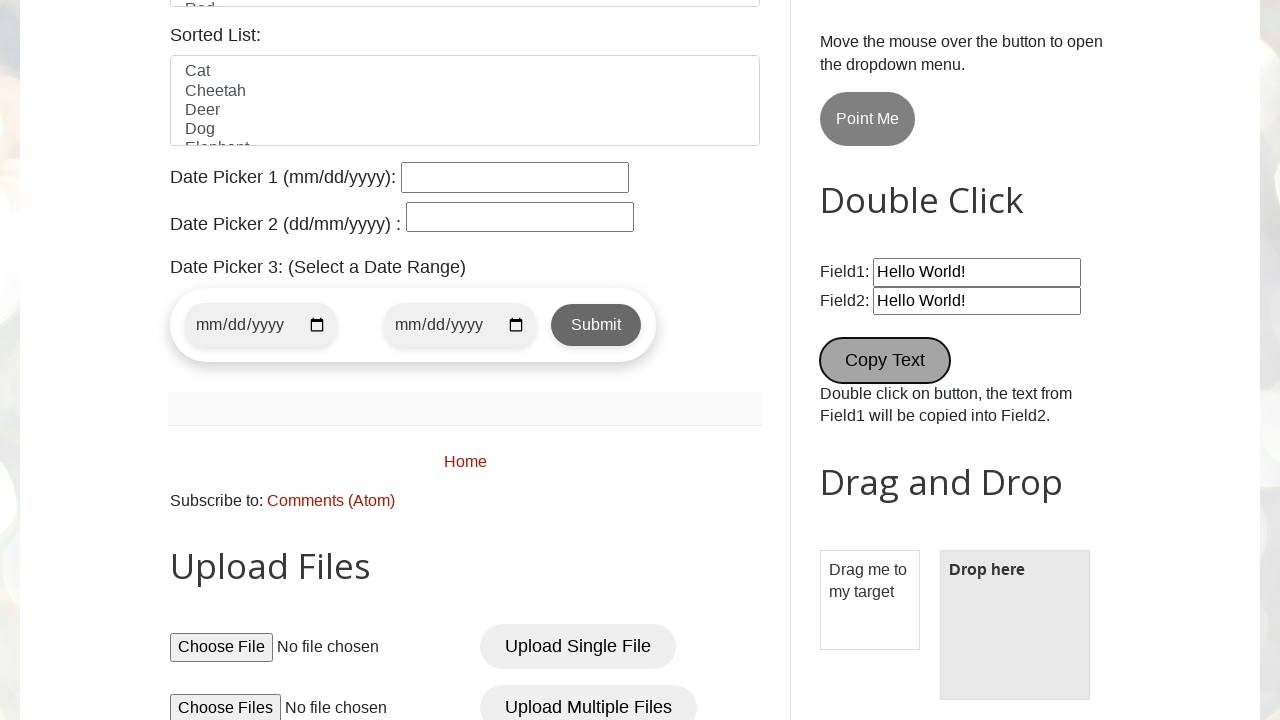

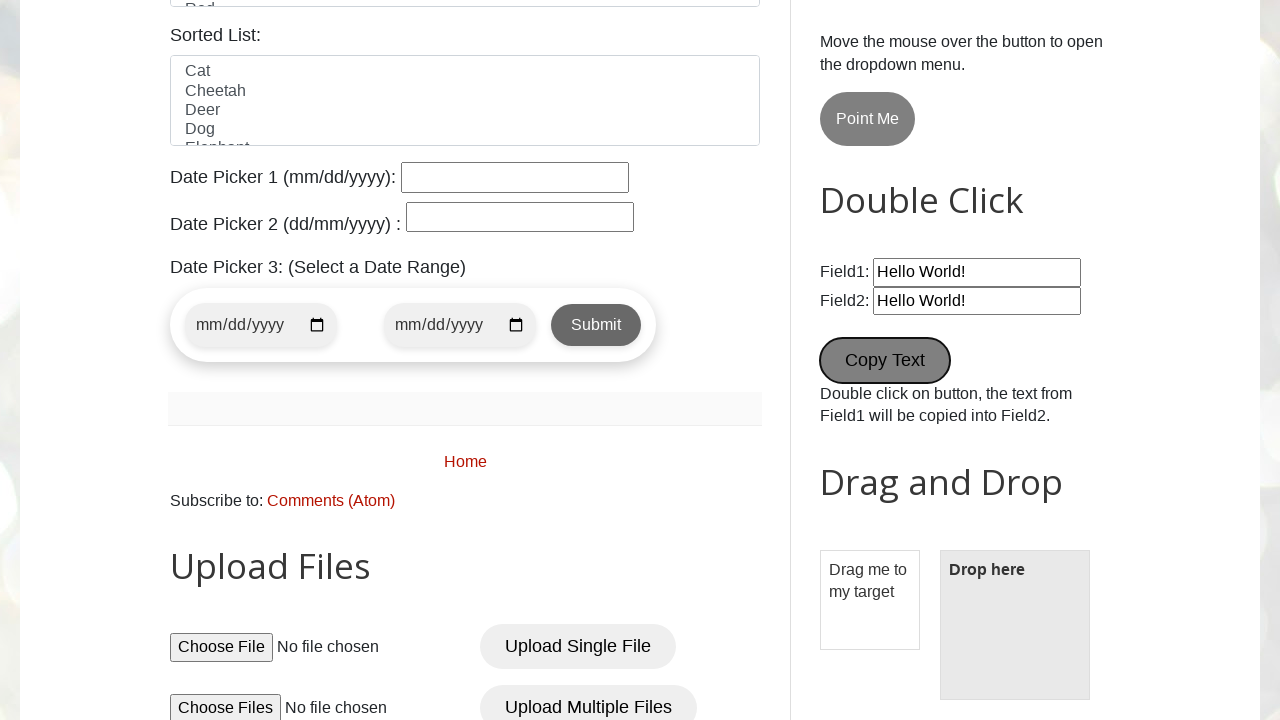